Tests navigation functionality on selenium.dev by right-clicking on multiple menu items (Downloads, Documentation, Projects, Support, Blog) to open them in new tabs, then iterates through all opened tabs.

Starting URL: https://www.selenium.dev

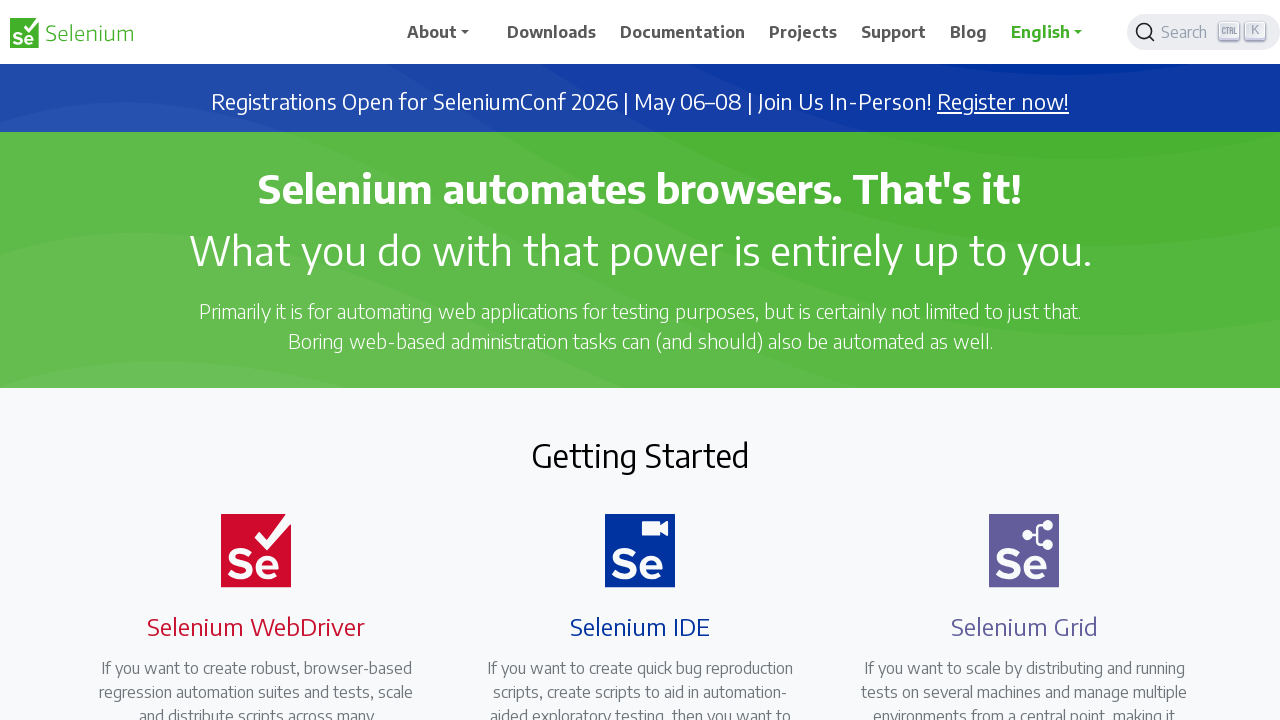

Right-clicked on 'Downloads' menu item to open context menu at (552, 32) on //span[.='Downloads']
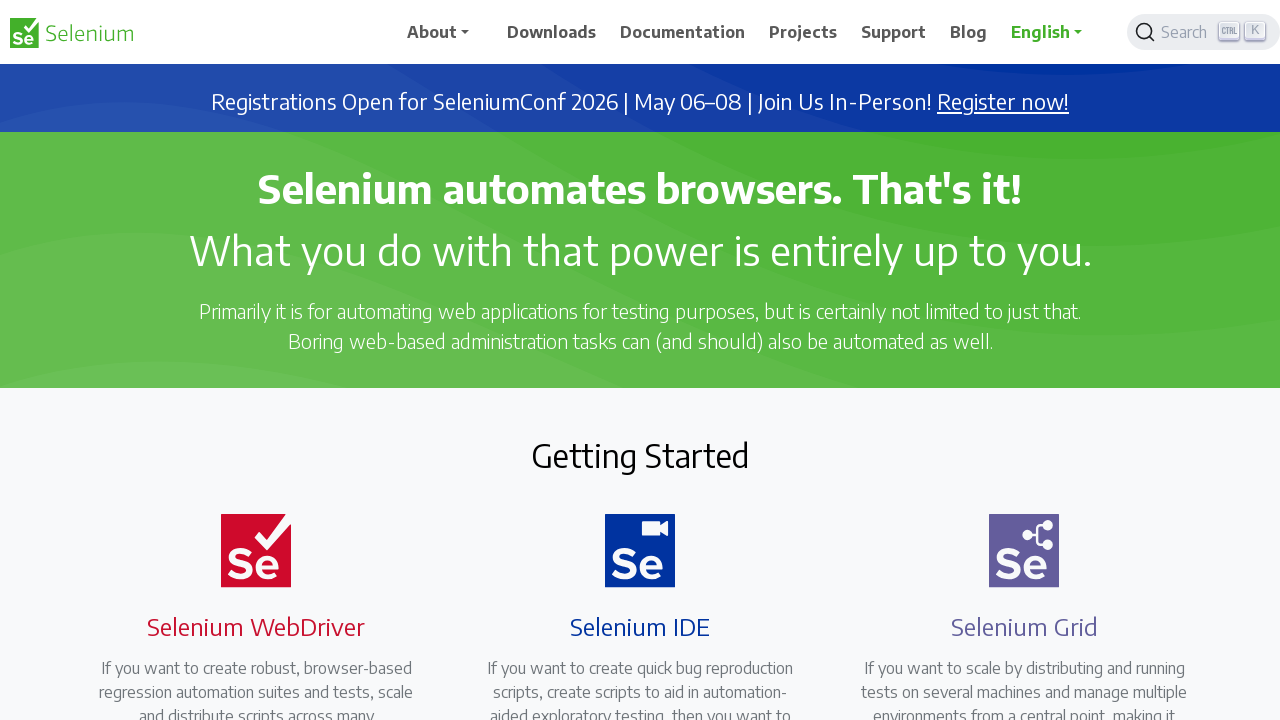

Waited 500ms for context menu to appear after right-clicking 'Downloads'
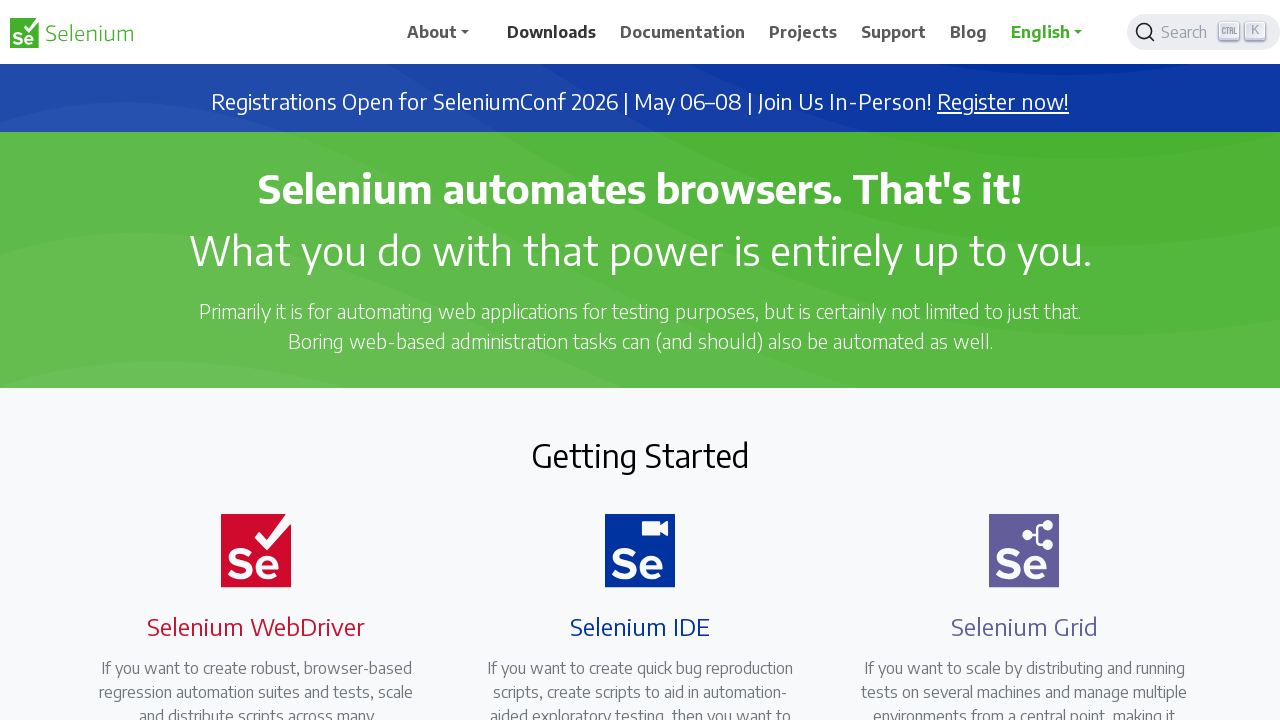

Pressed 't' key to open 'Downloads' in new tab
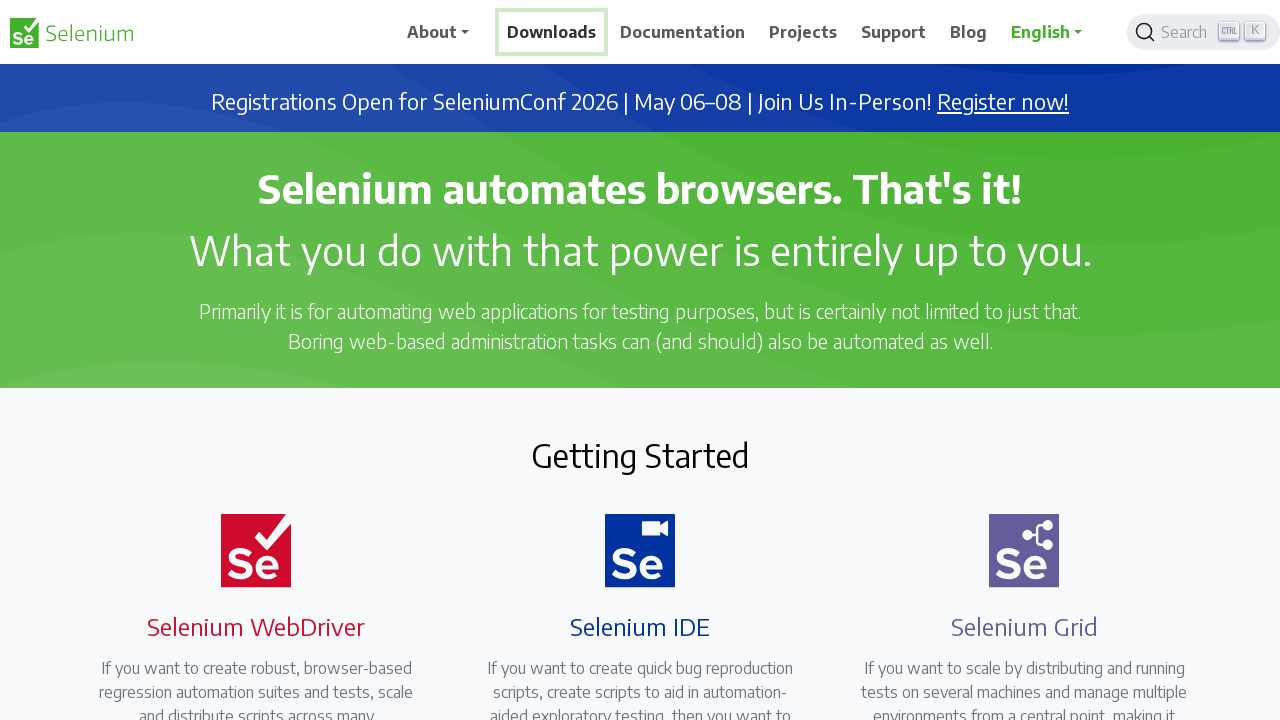

Waited 1000ms for new tab with 'Downloads' to open
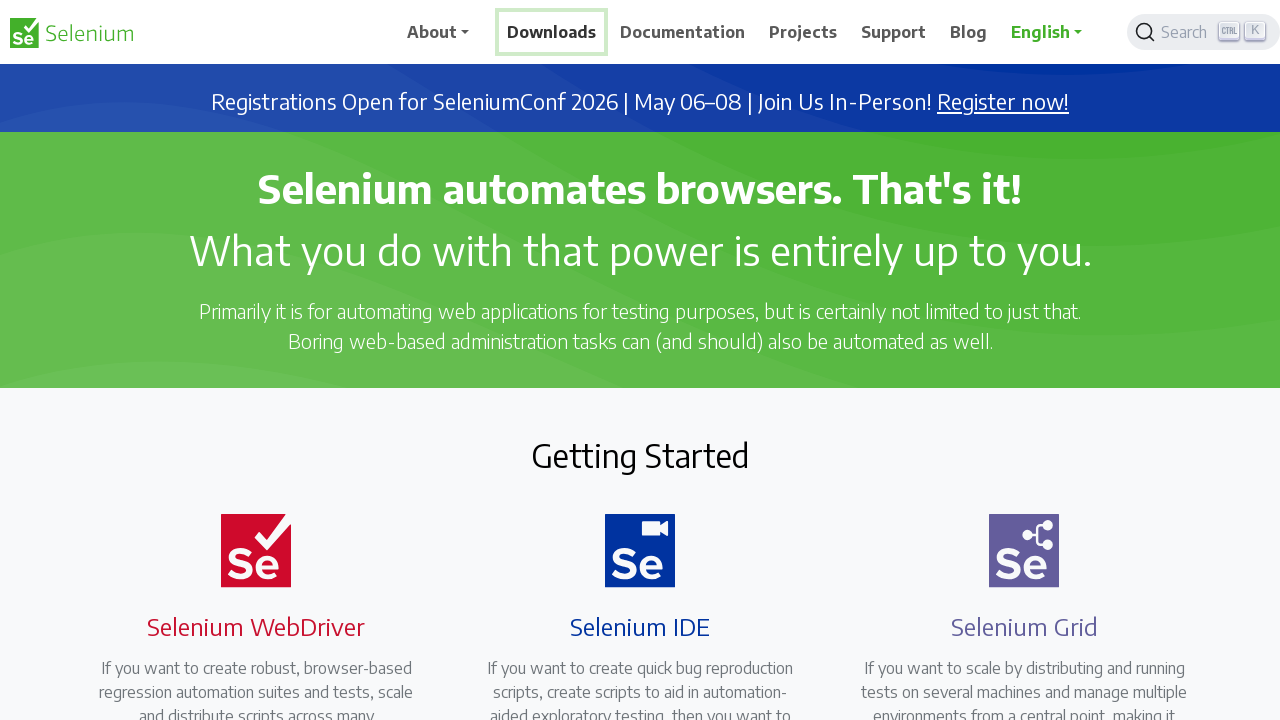

Right-clicked on 'Documentation' menu item to open context menu at (683, 32) on //span[.='Documentation']
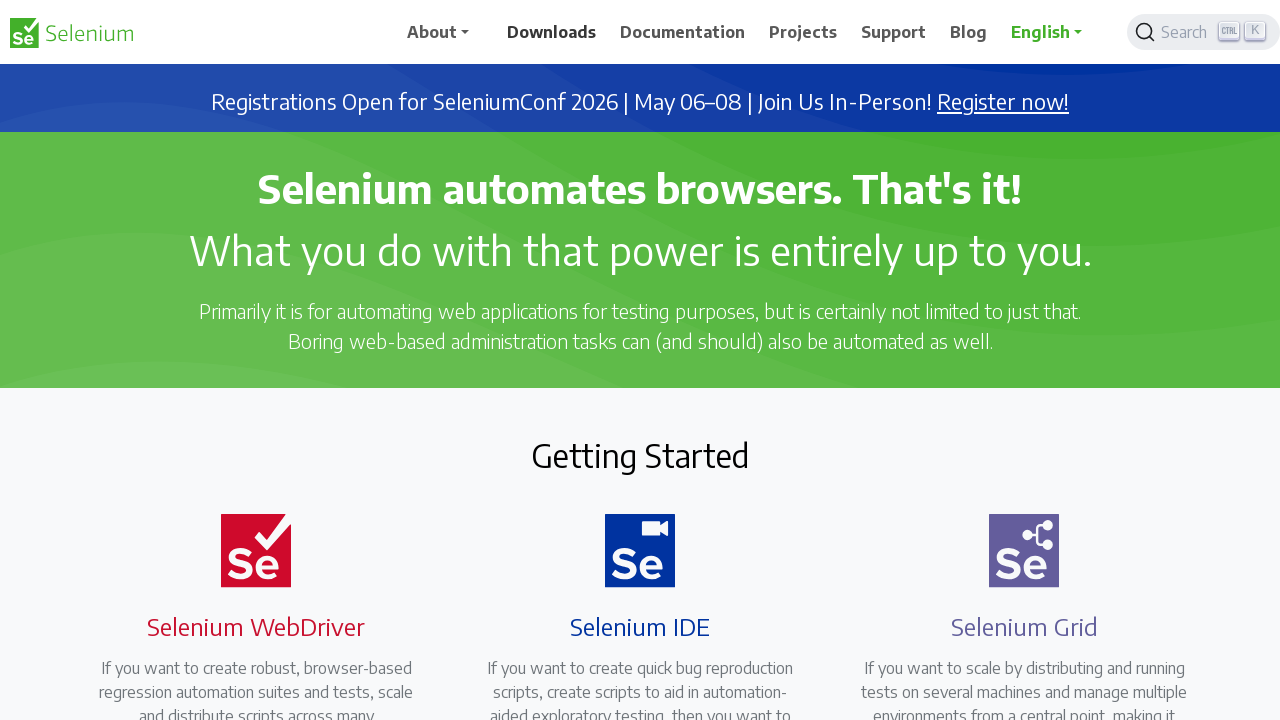

Waited 500ms for context menu to appear after right-clicking 'Documentation'
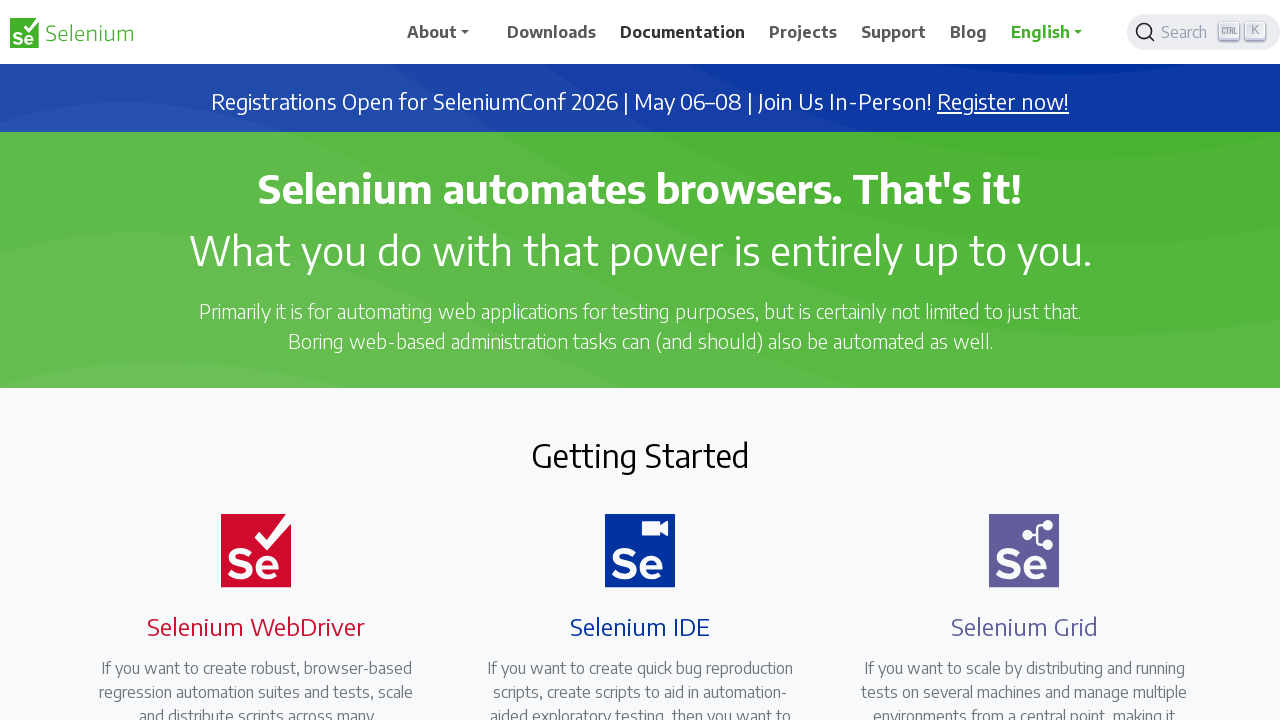

Pressed 't' key to open 'Documentation' in new tab
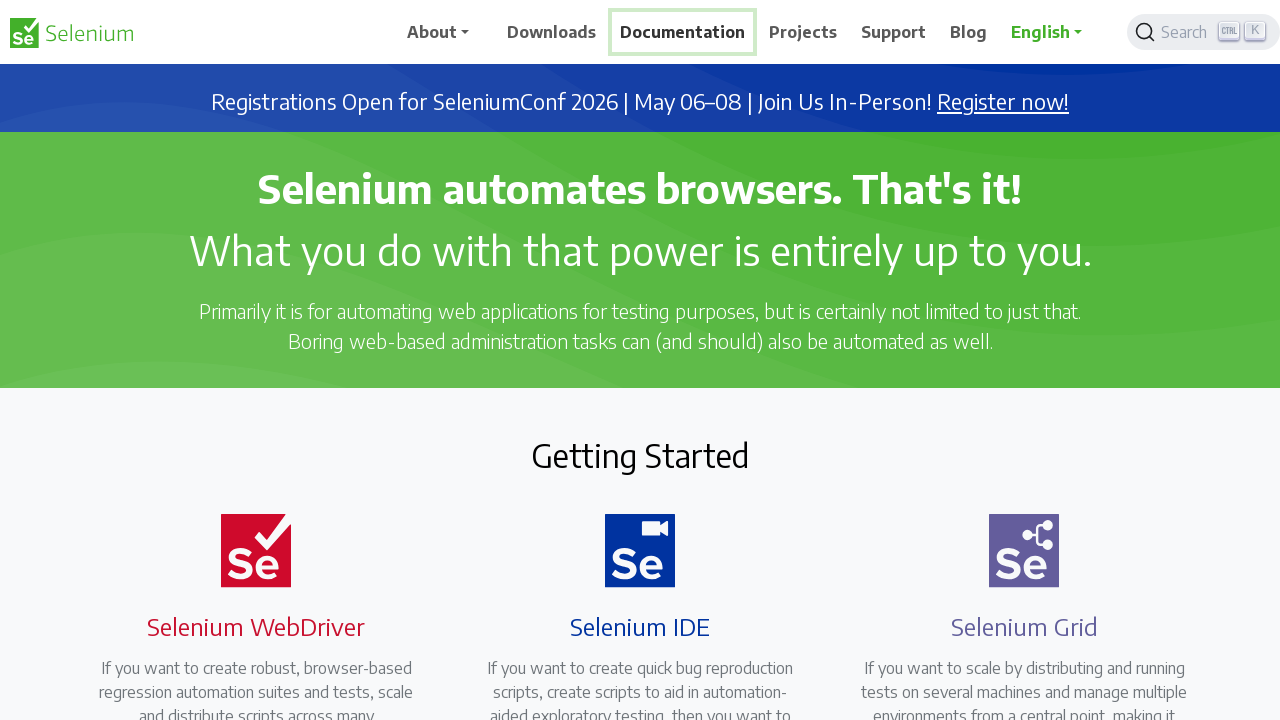

Waited 1000ms for new tab with 'Documentation' to open
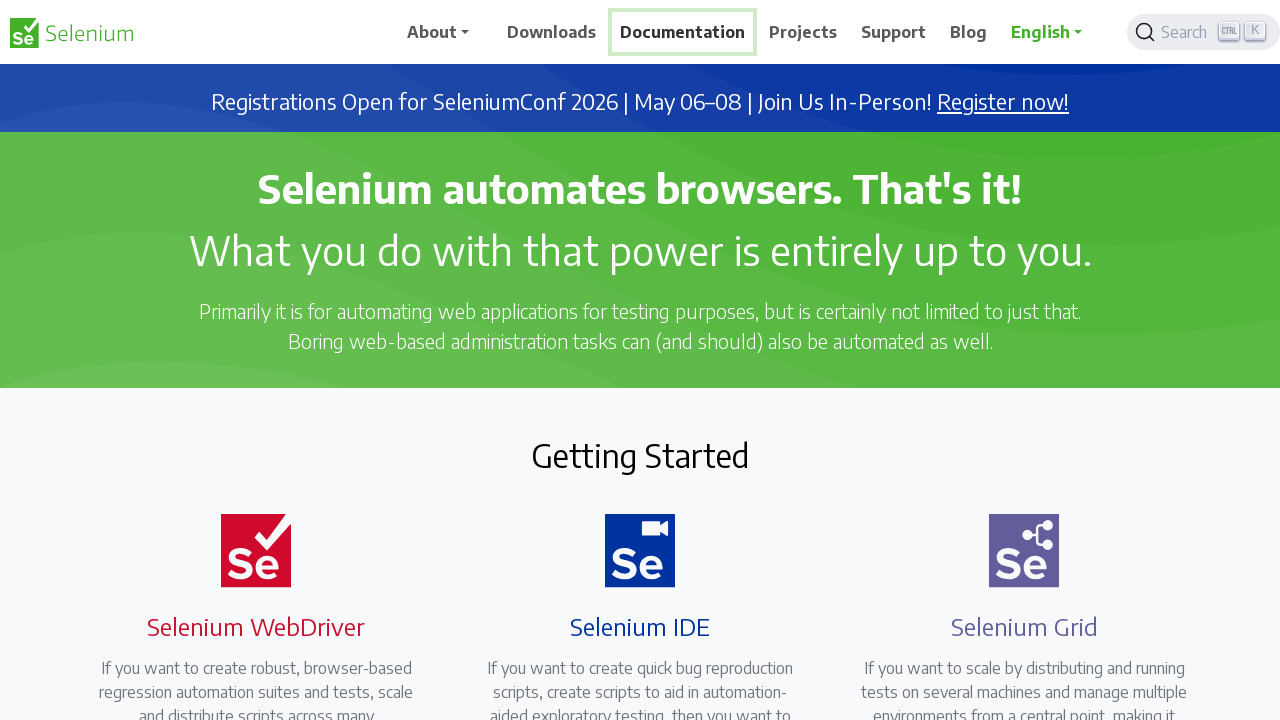

Right-clicked on 'Projects' menu item to open context menu at (803, 32) on //span[.='Projects']
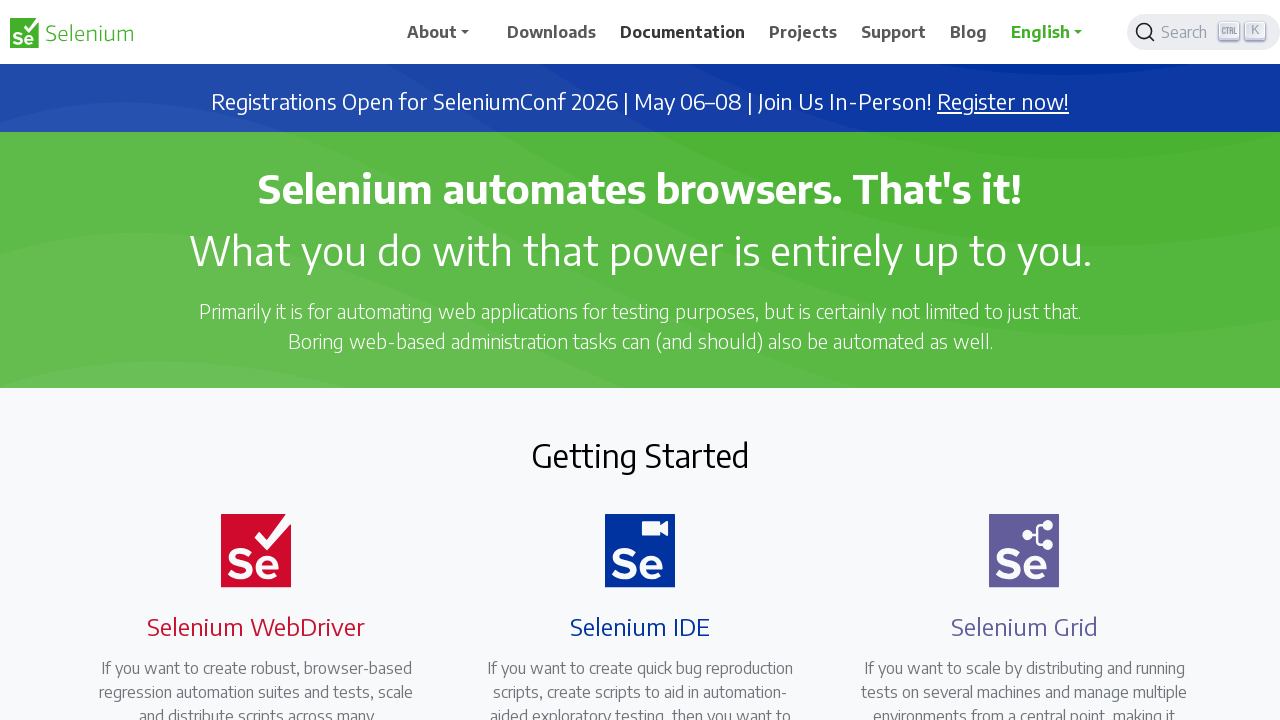

Waited 500ms for context menu to appear after right-clicking 'Projects'
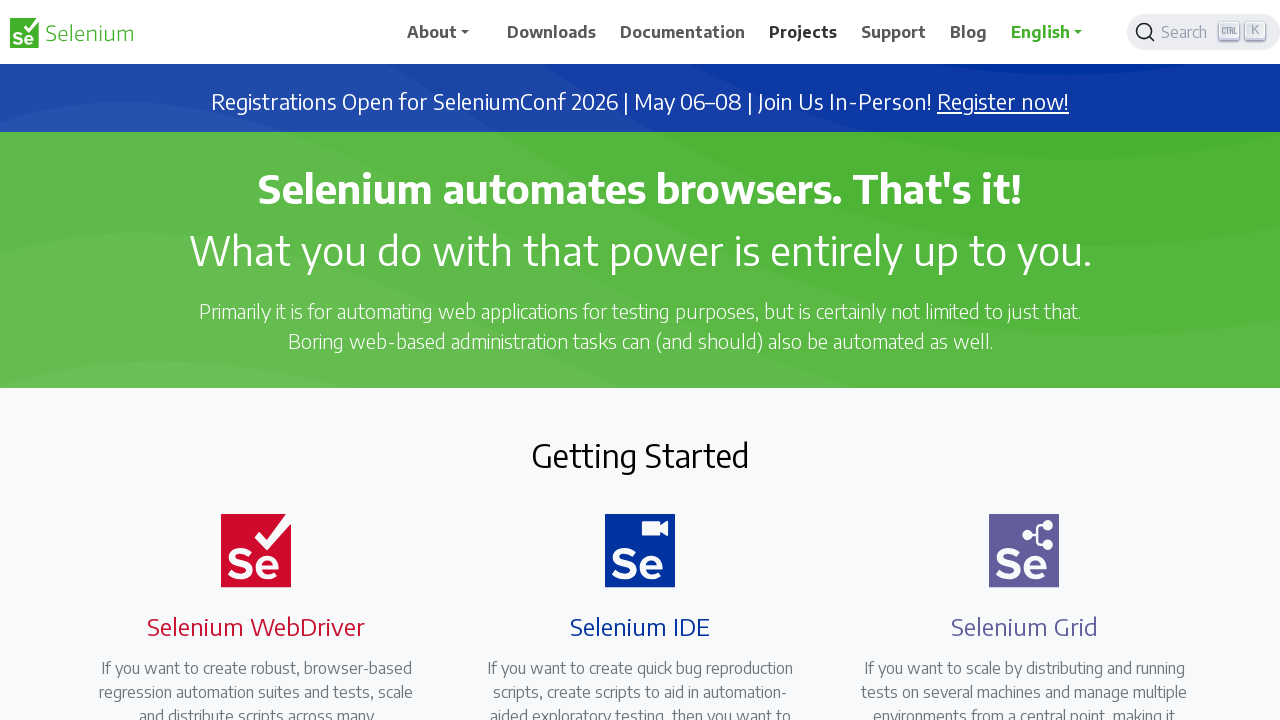

Pressed 't' key to open 'Projects' in new tab
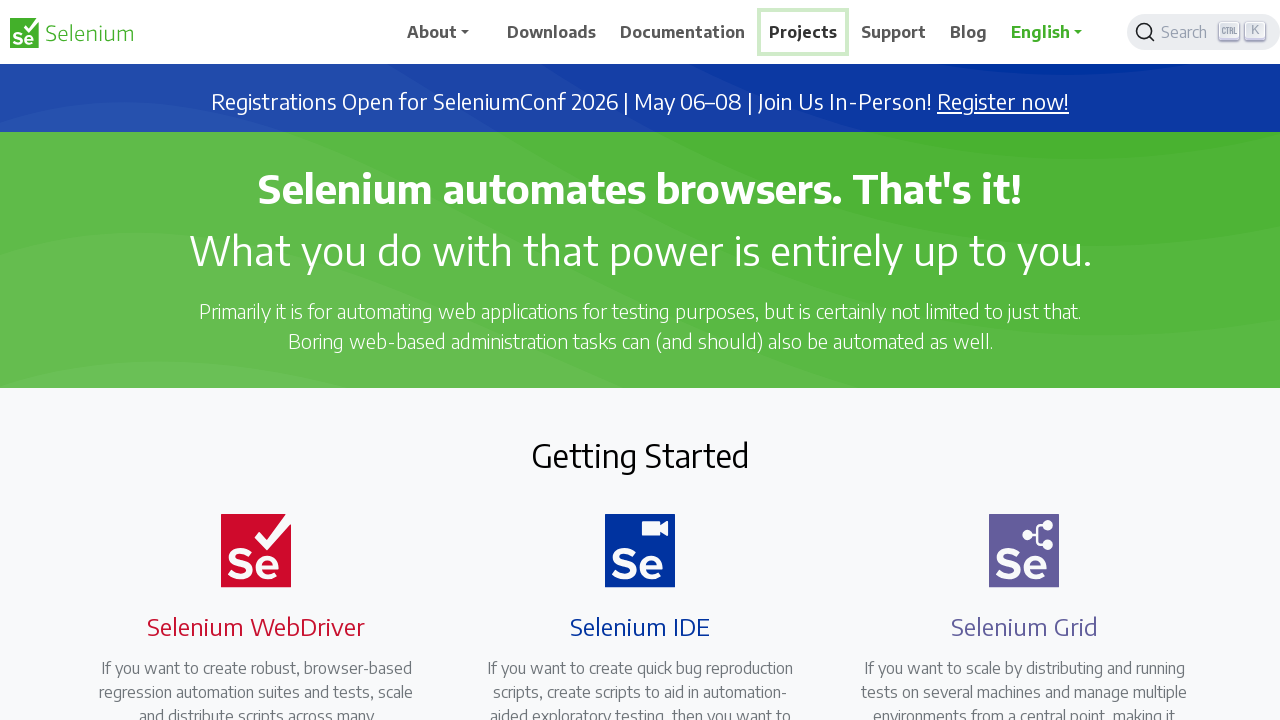

Waited 1000ms for new tab with 'Projects' to open
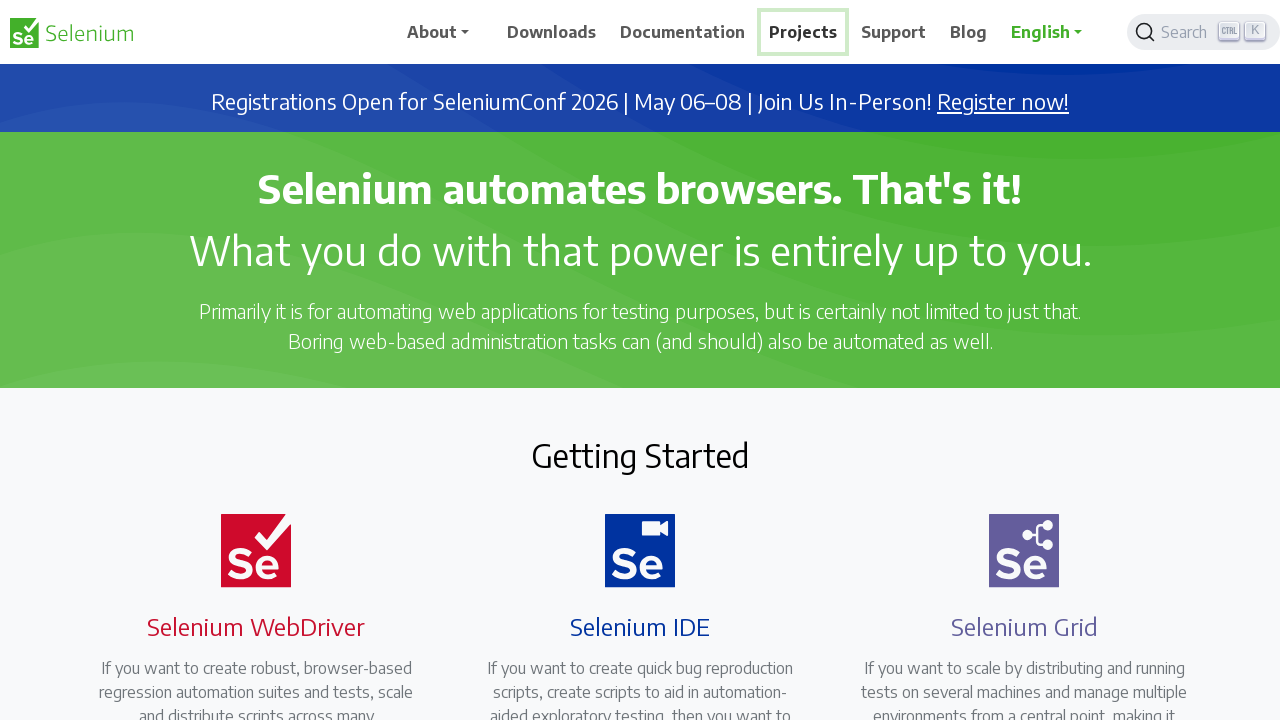

Right-clicked on 'Support' menu item to open context menu at (894, 32) on //span[.='Support']
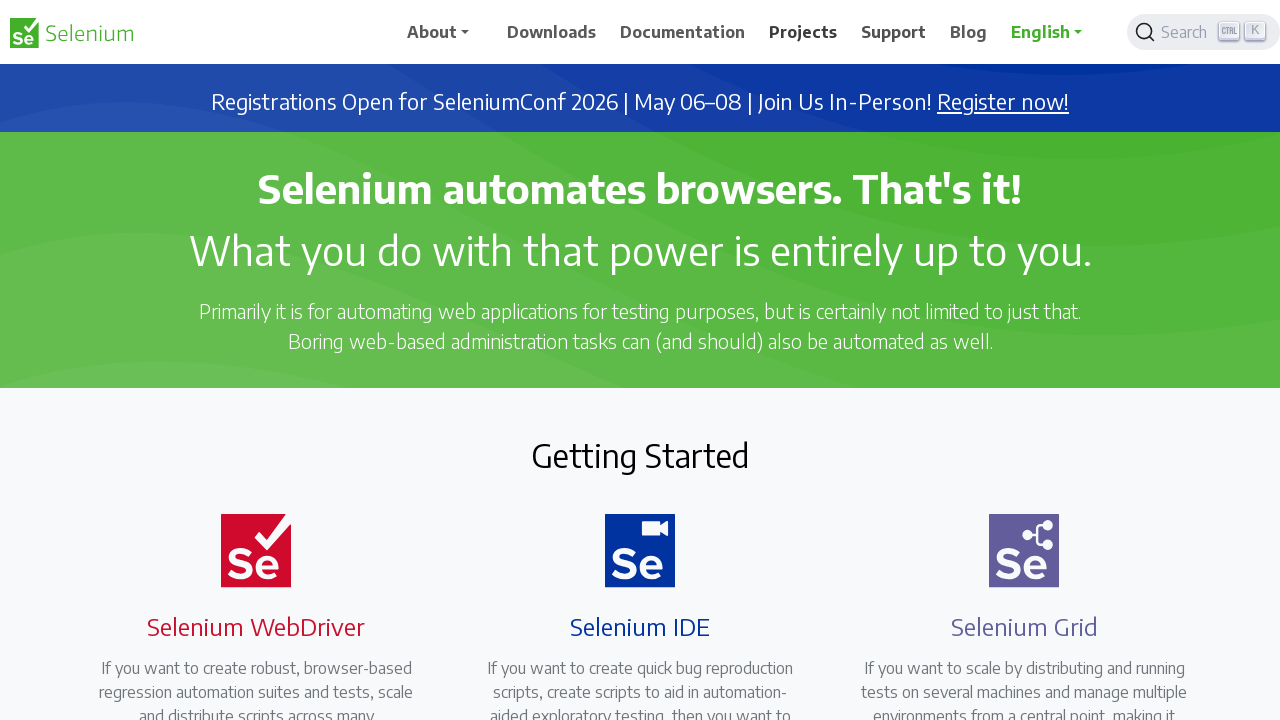

Waited 500ms for context menu to appear after right-clicking 'Support'
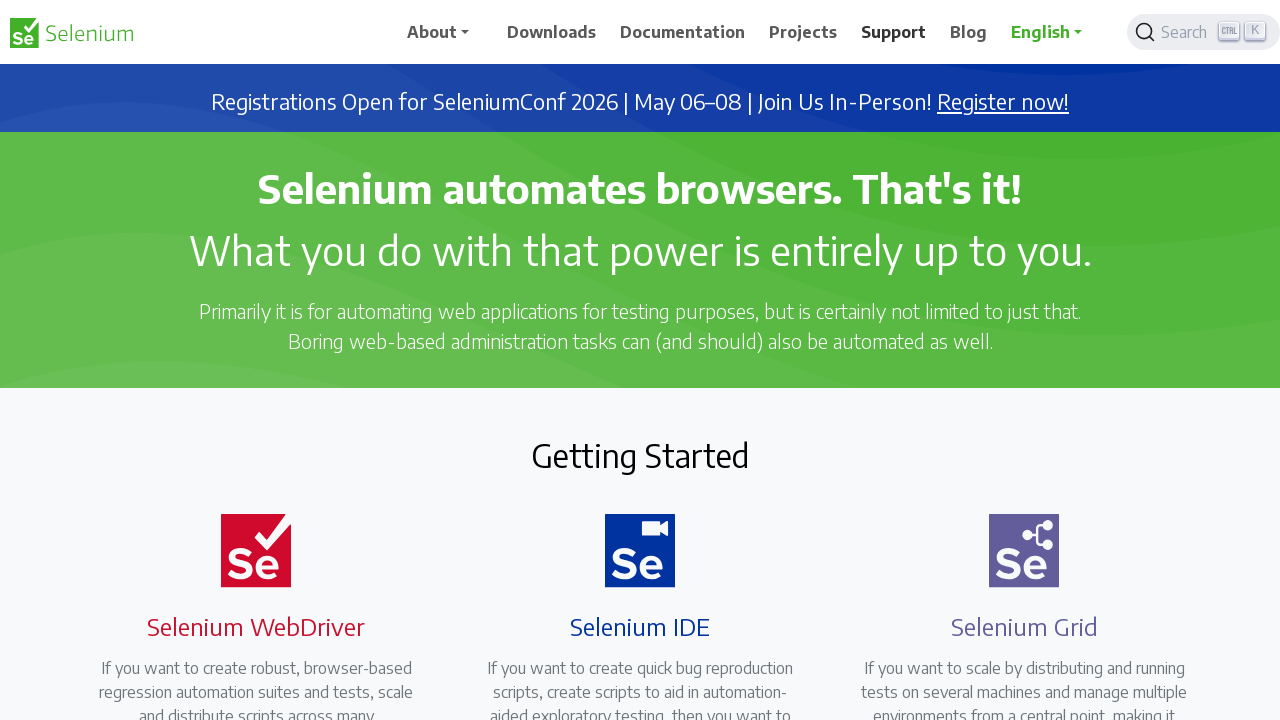

Pressed 't' key to open 'Support' in new tab
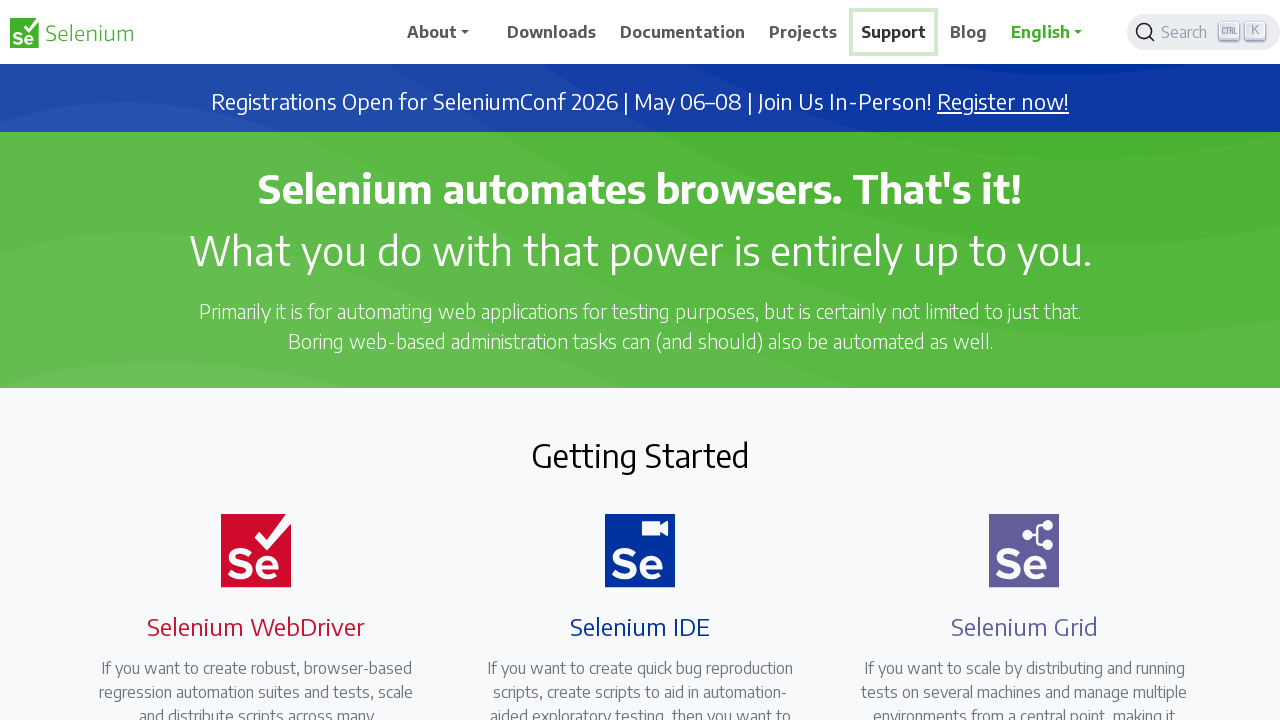

Waited 1000ms for new tab with 'Support' to open
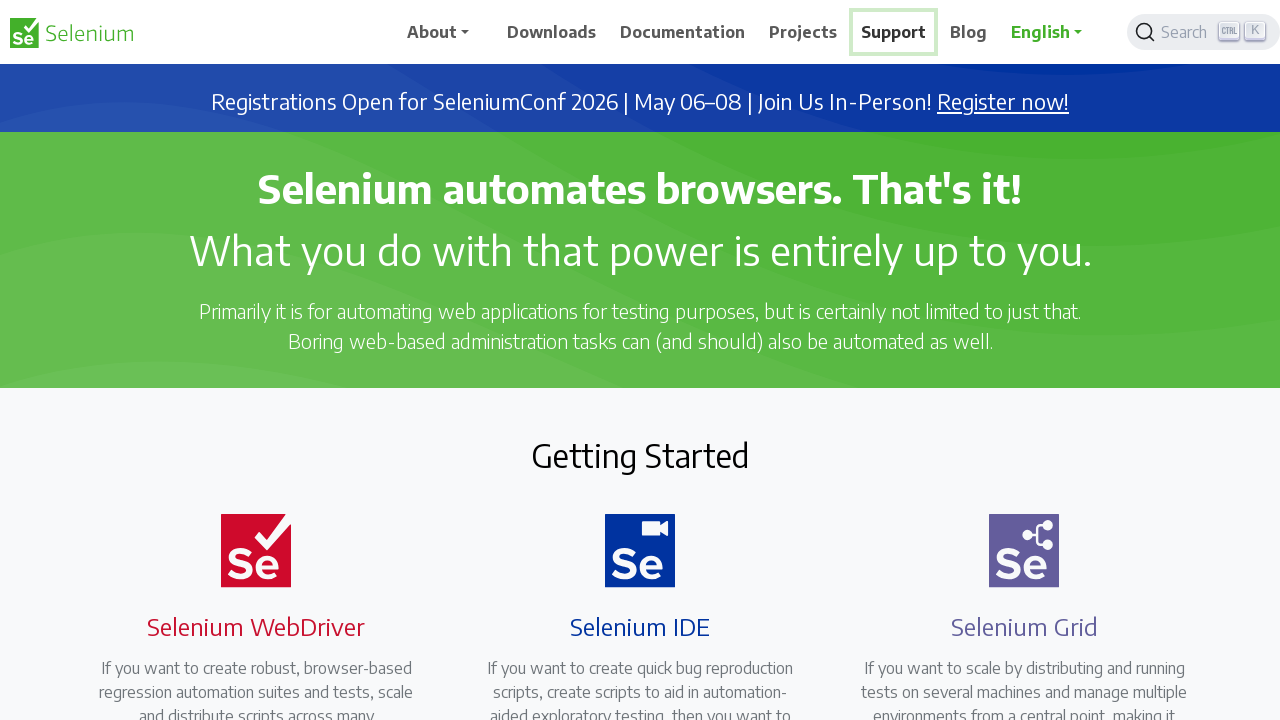

Right-clicked on 'Blog' menu item to open context menu at (969, 32) on //span[.='Blog']
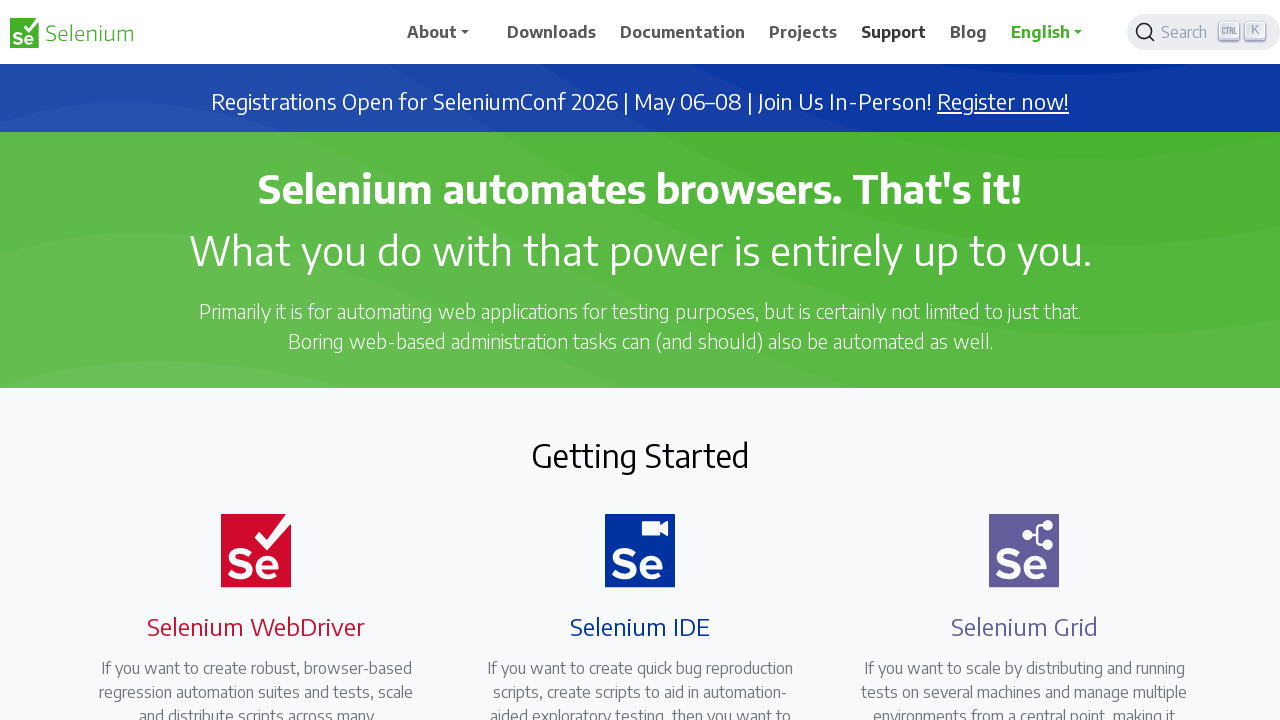

Waited 500ms for context menu to appear after right-clicking 'Blog'
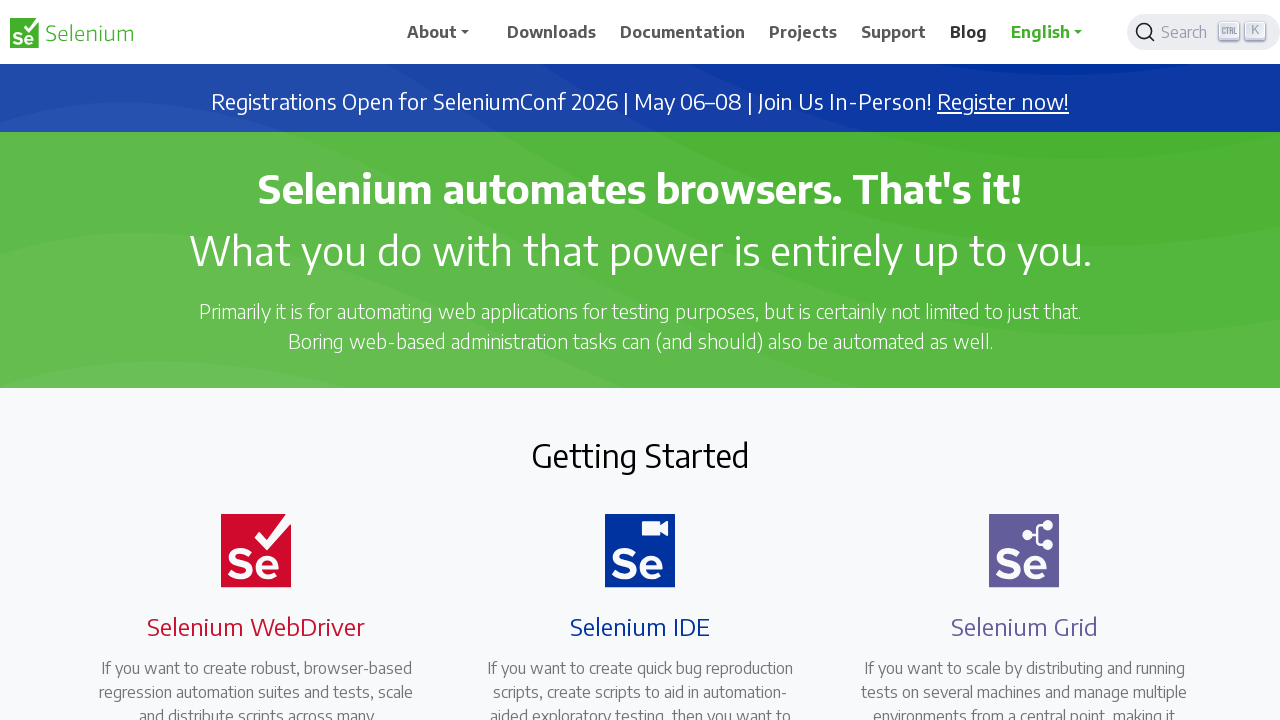

Pressed 't' key to open 'Blog' in new tab
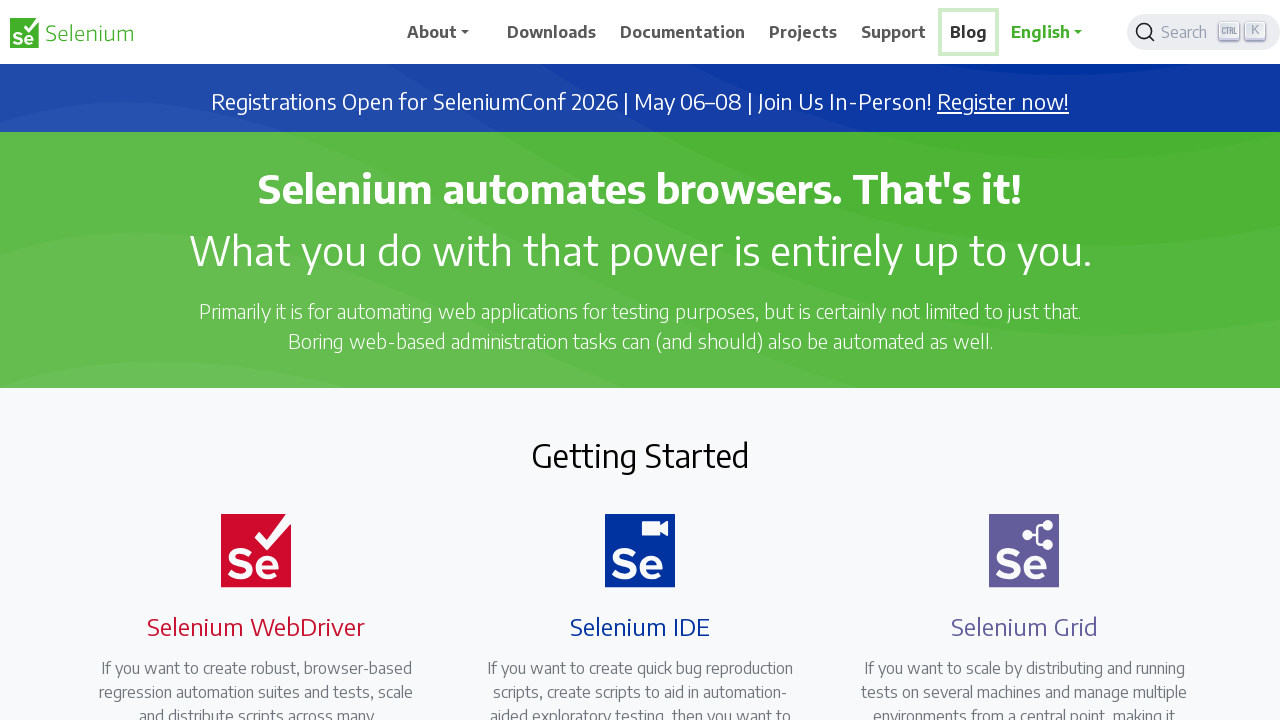

Waited 1000ms for new tab with 'Blog' to open
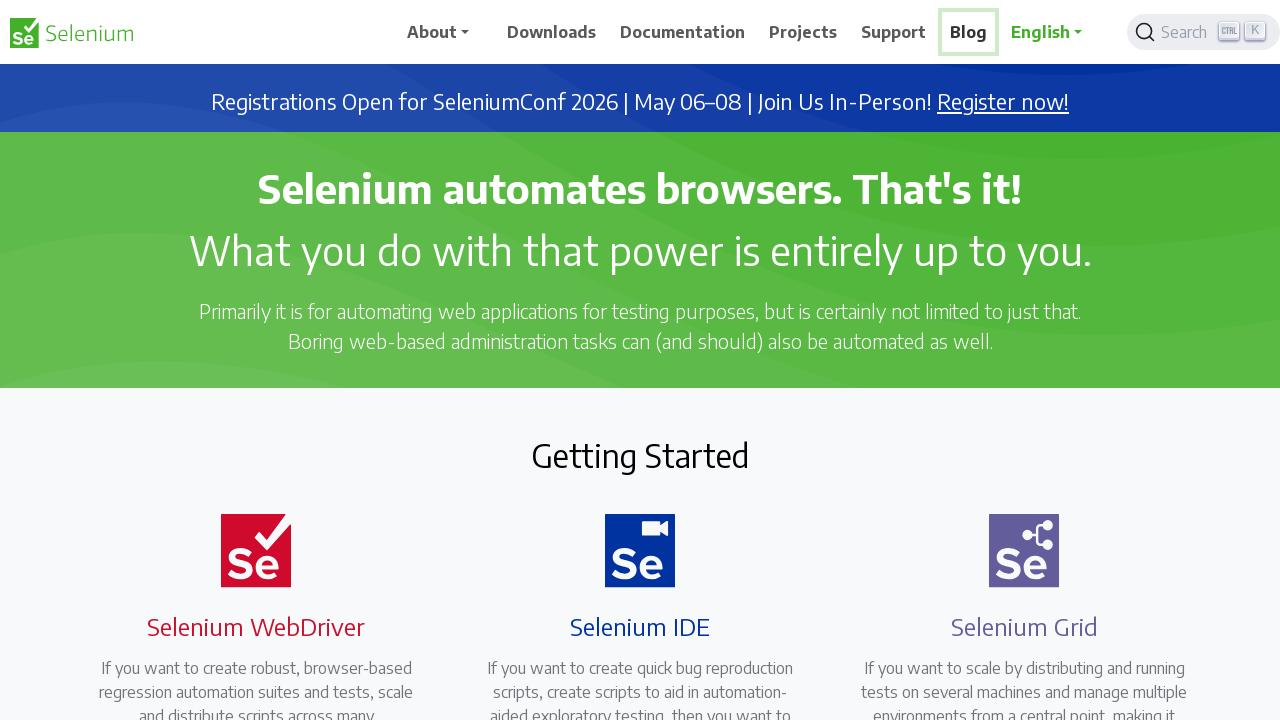

Retrieved all open tabs from context - total of 1 tabs
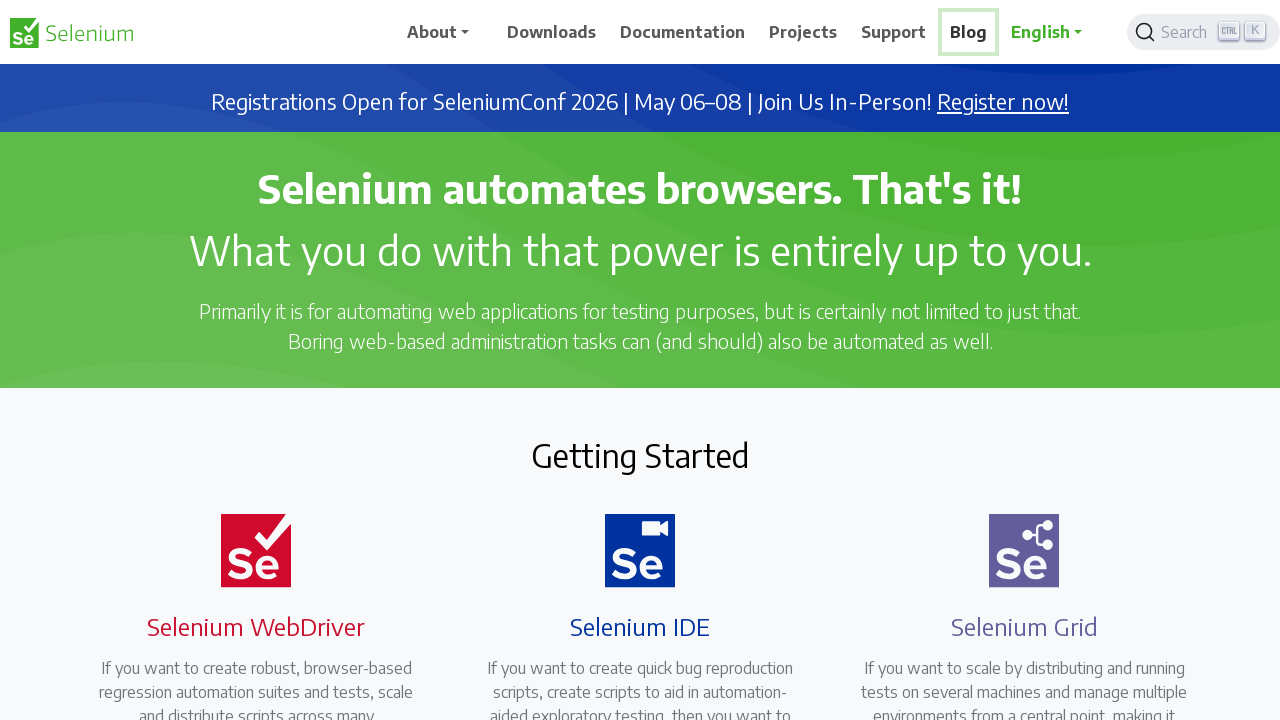

Brought tab to front
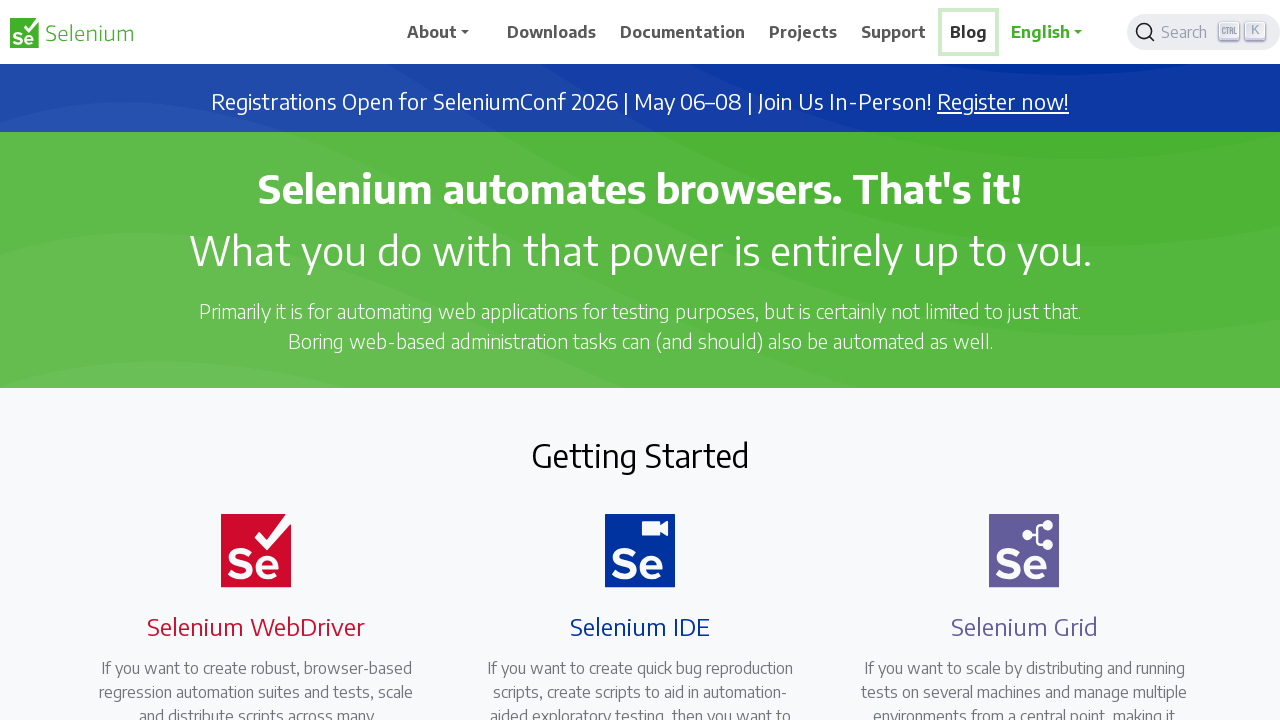

Waited for tab page to reach 'domcontentloaded' state
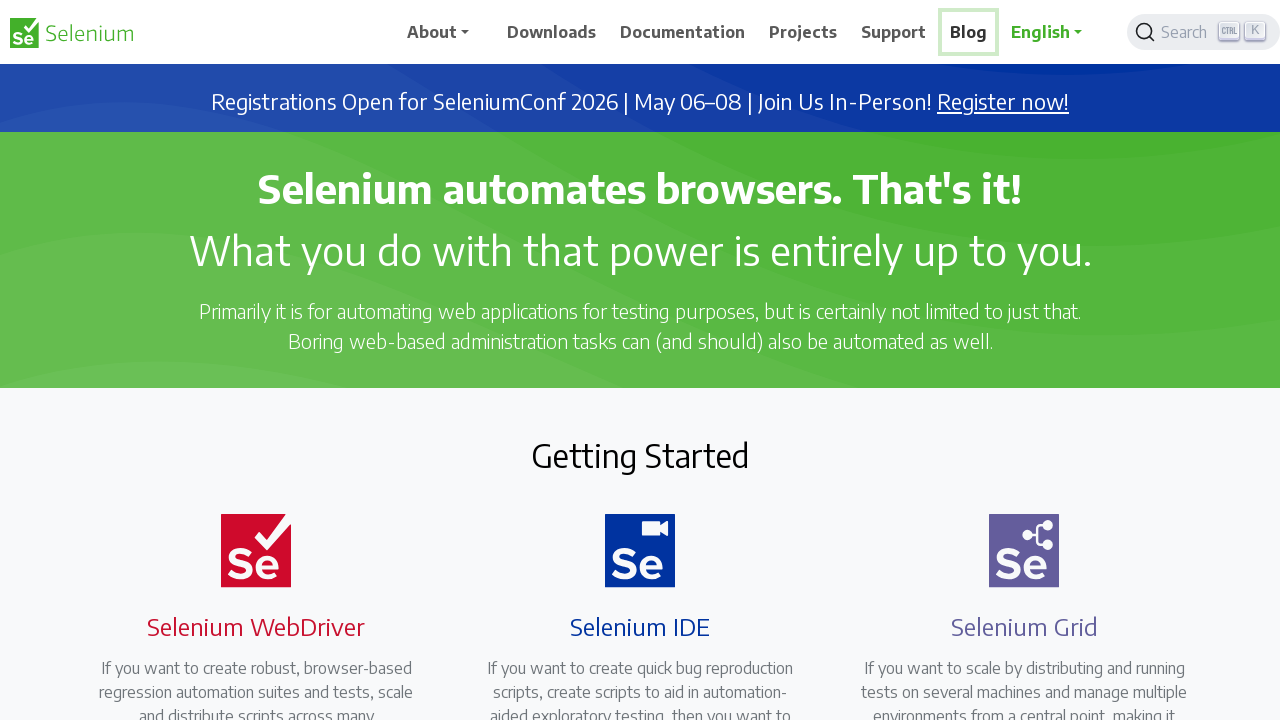

Waited 500ms for tab to fully stabilize
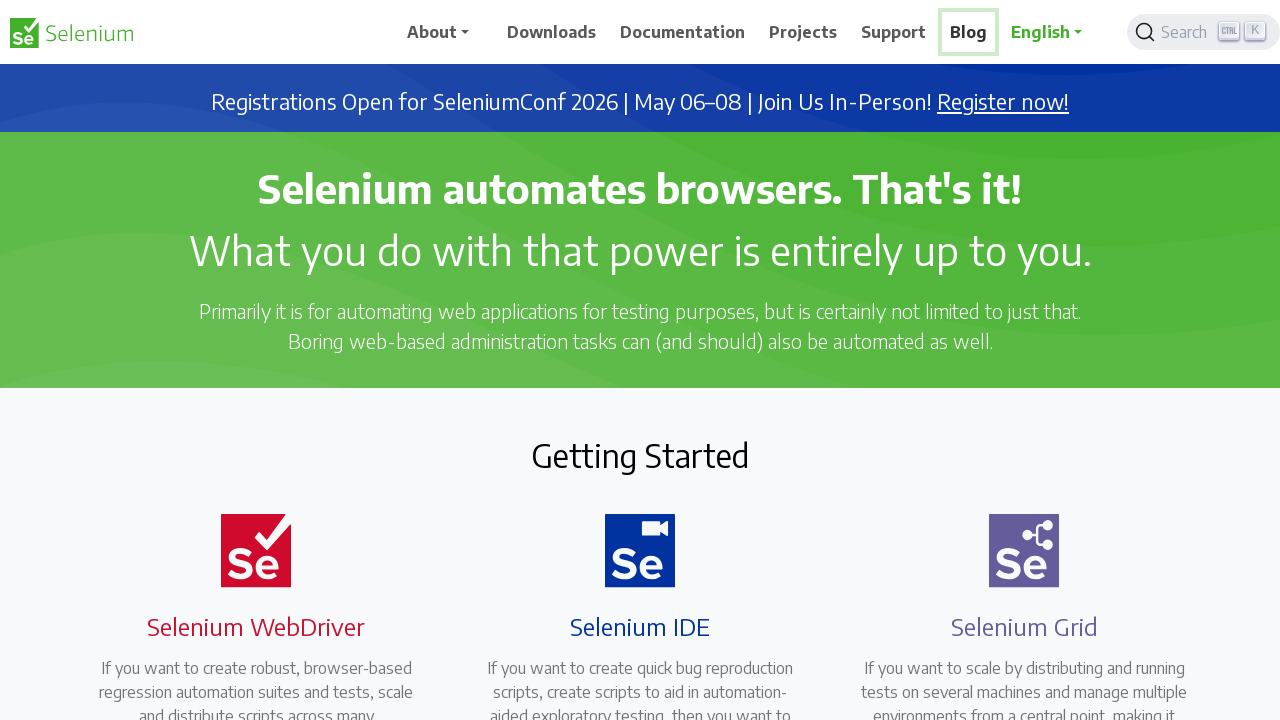

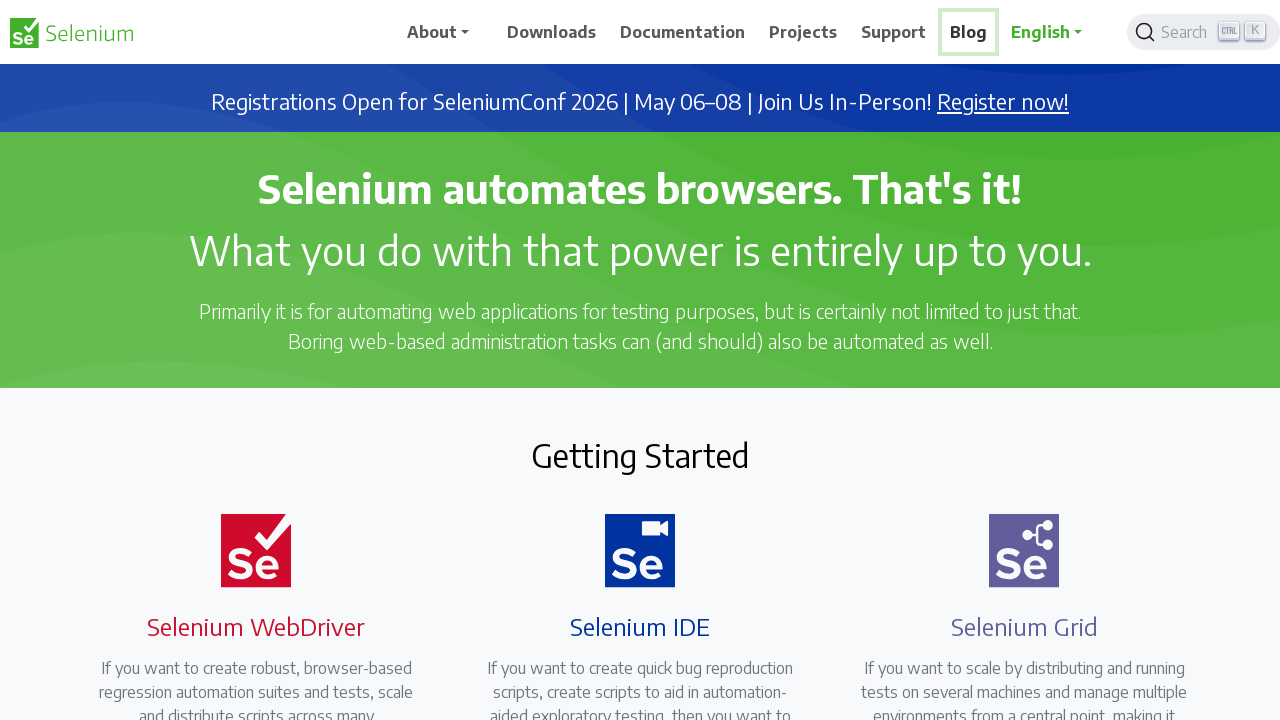